Tests a registration form by navigating to a demo registration page and filling in the first name field with a sample value.

Starting URL: http://demo.automationtesting.in/Register.html

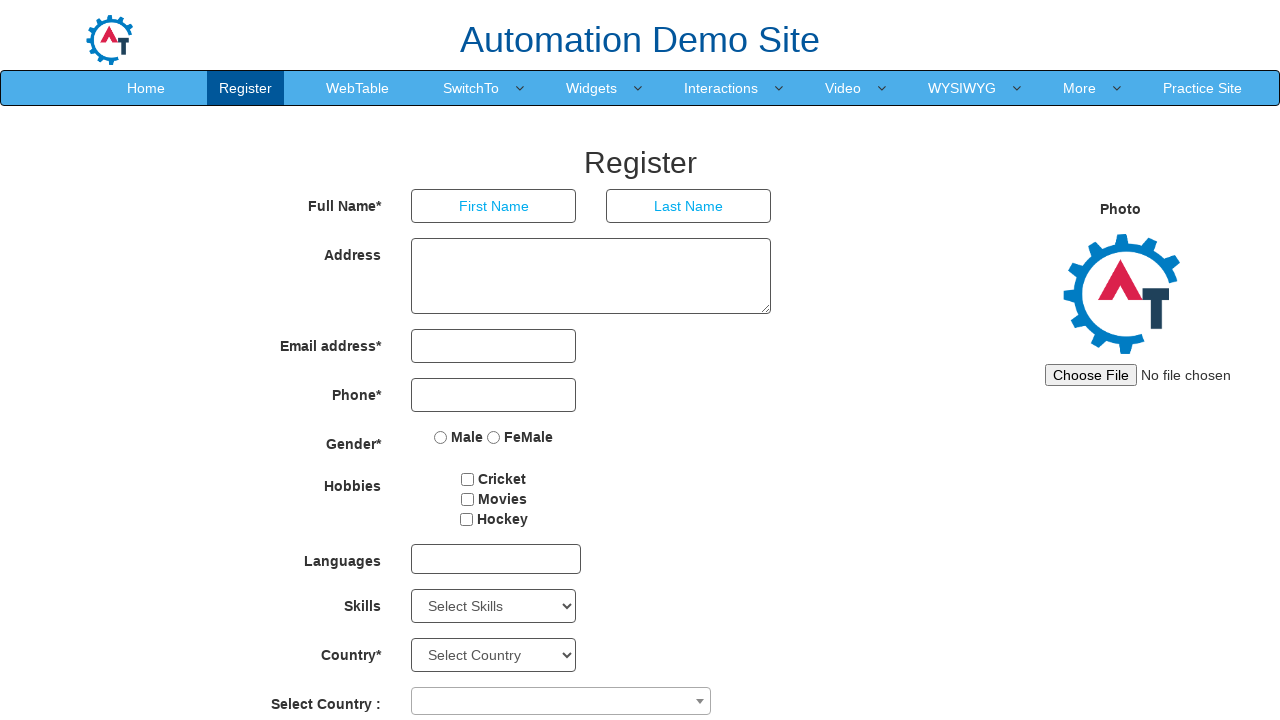

Filled first name field with 'johnson' on input[placeholder='First Name']
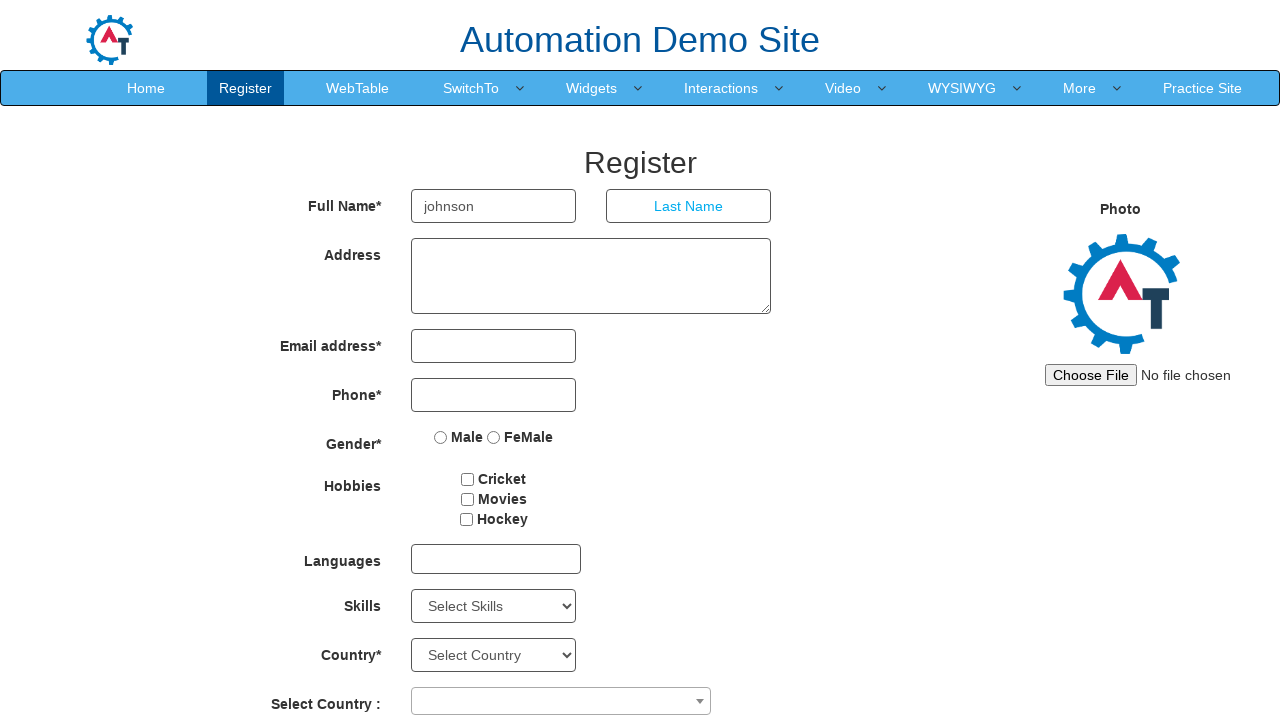

Waited 1 second to verify input was entered
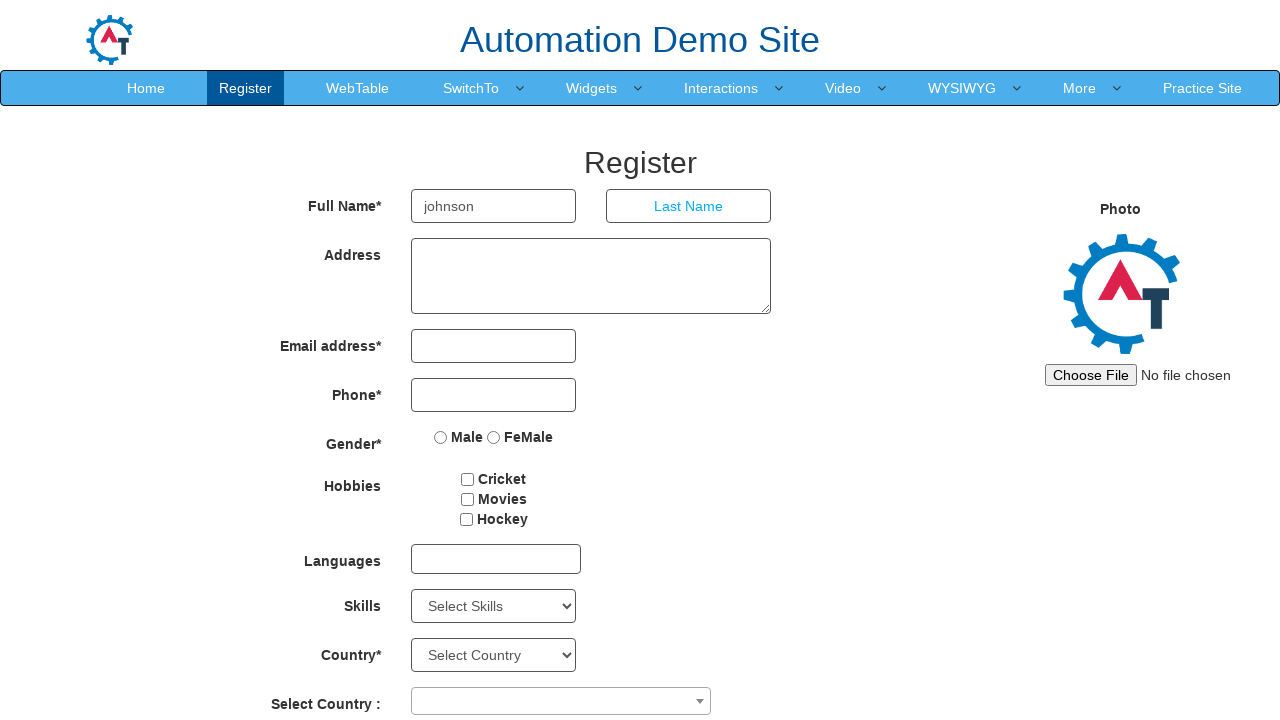

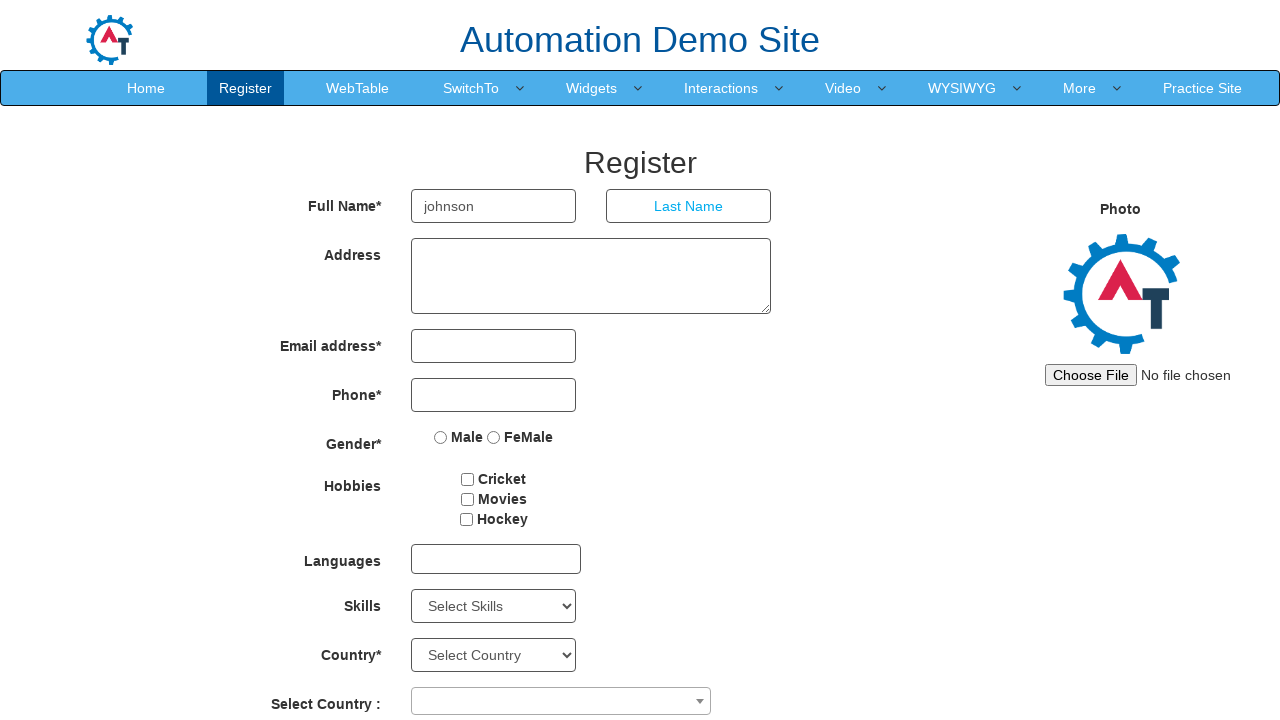